Navigates to the Browse Languages page and verifies that the table contains the expected column headers (Language, Author, Date, Comments, Rate)

Starting URL: http://www.99-bottles-of-beer.net/

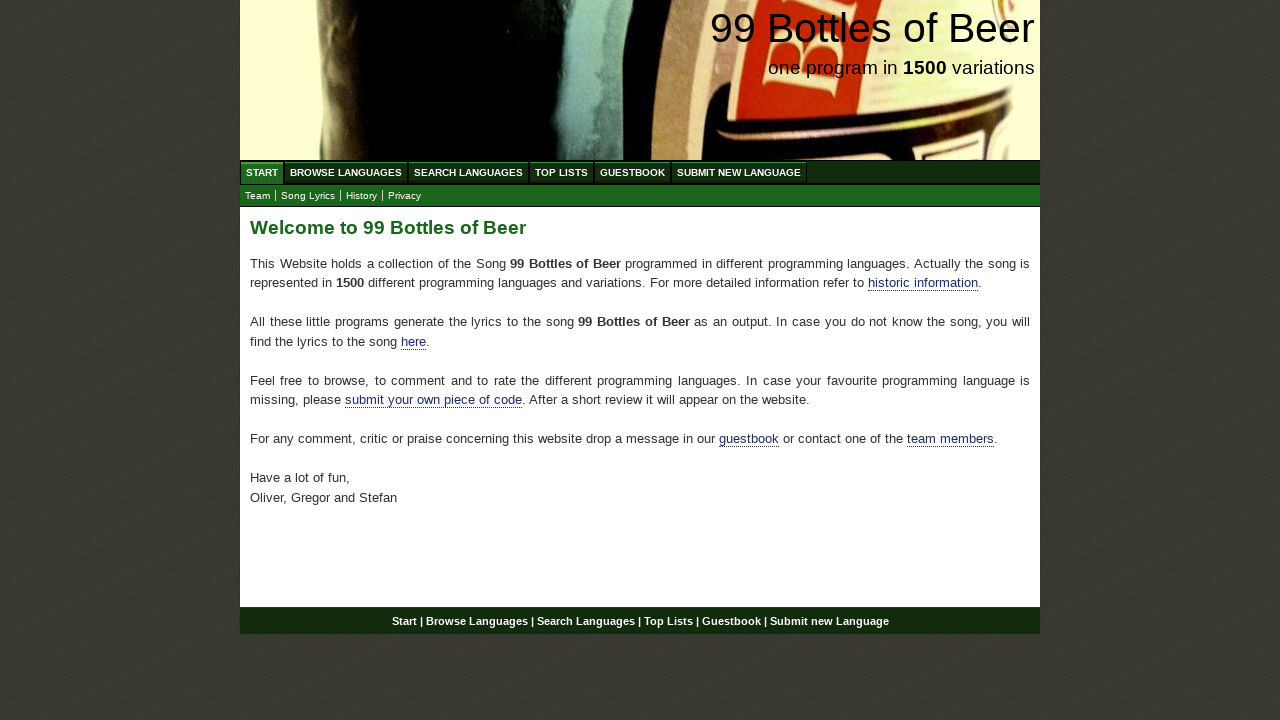

Clicked on Browse Languages menu link at (346, 172) on a:has-text('Browse Languages')
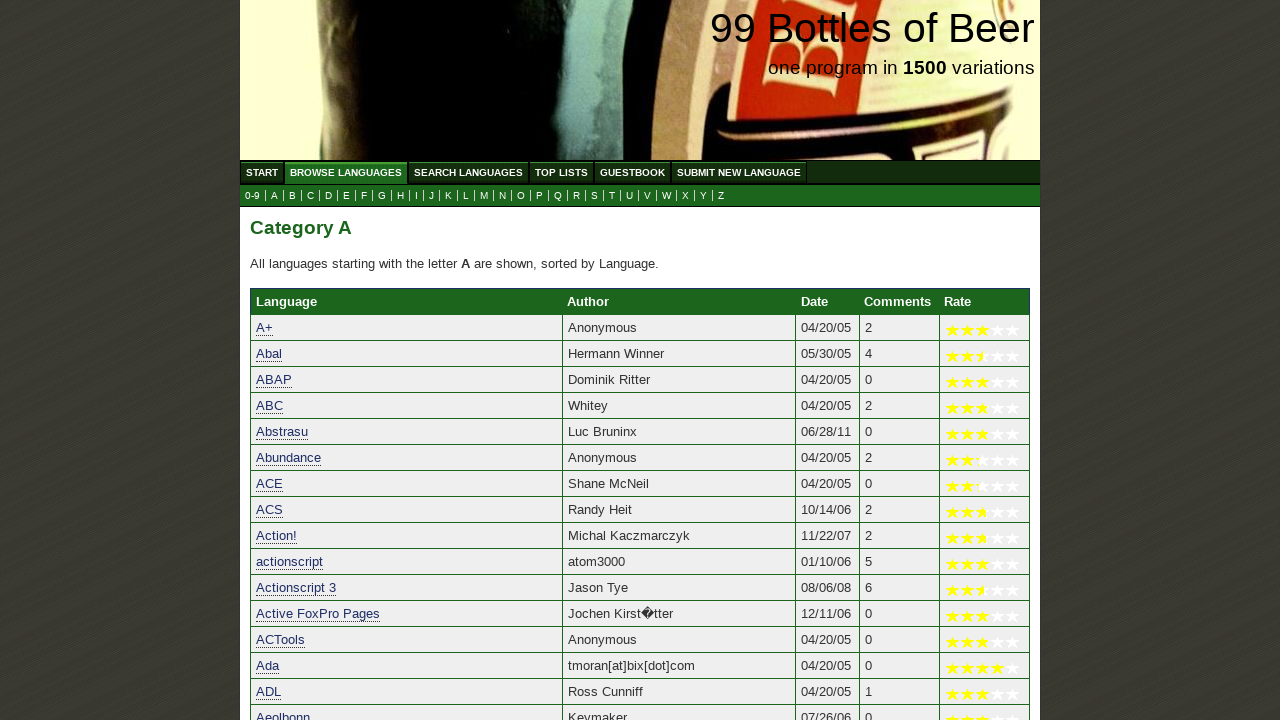

Table loaded on Browse Languages page
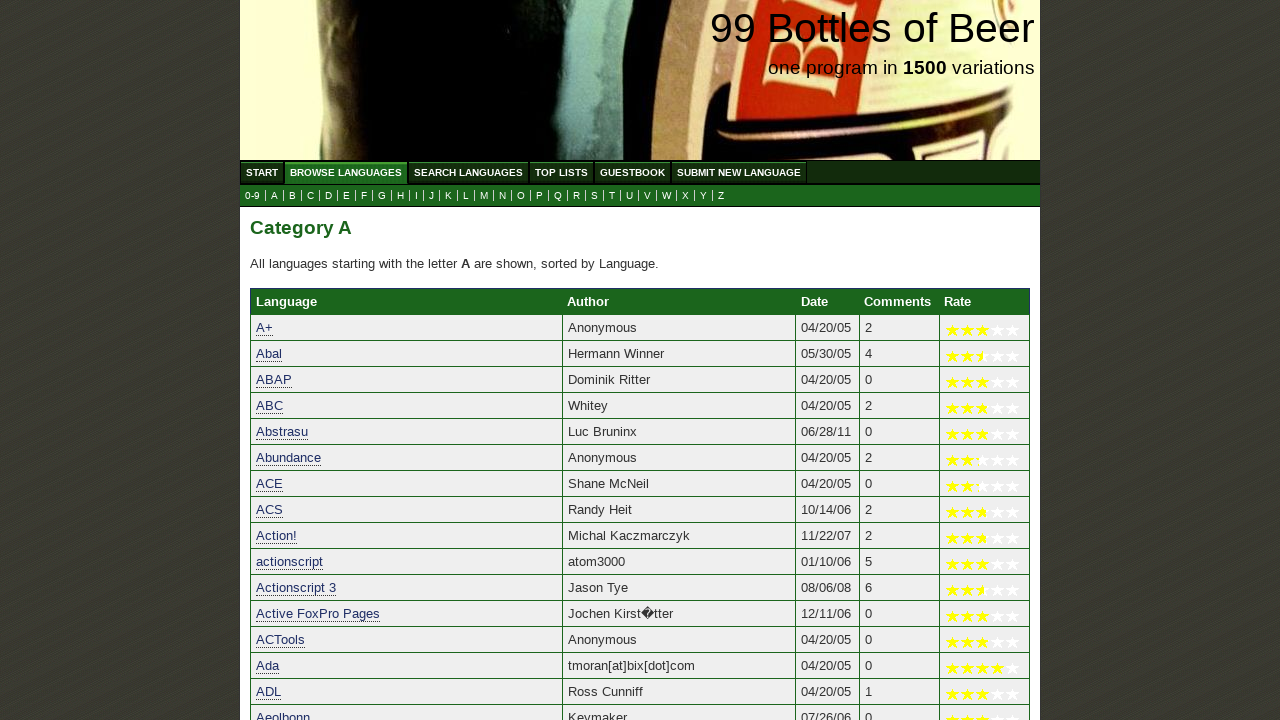

Verified 'Language' column header is visible
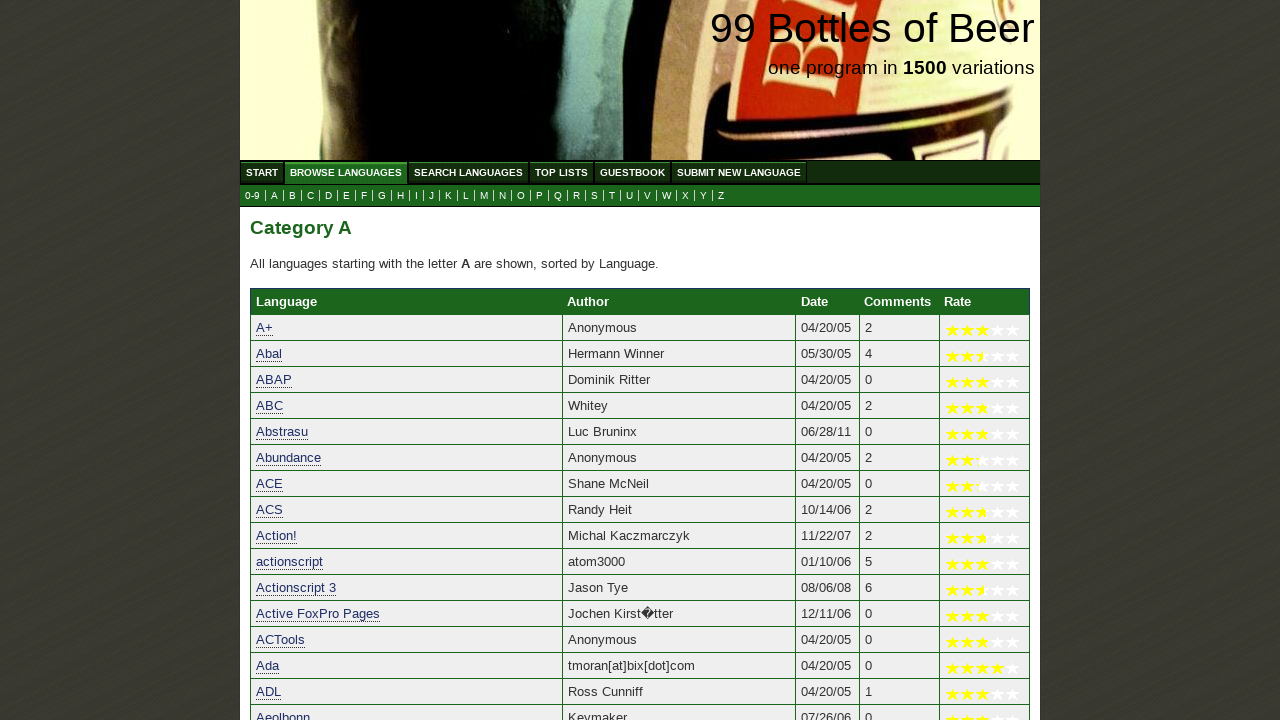

Verified 'Author' column header is visible
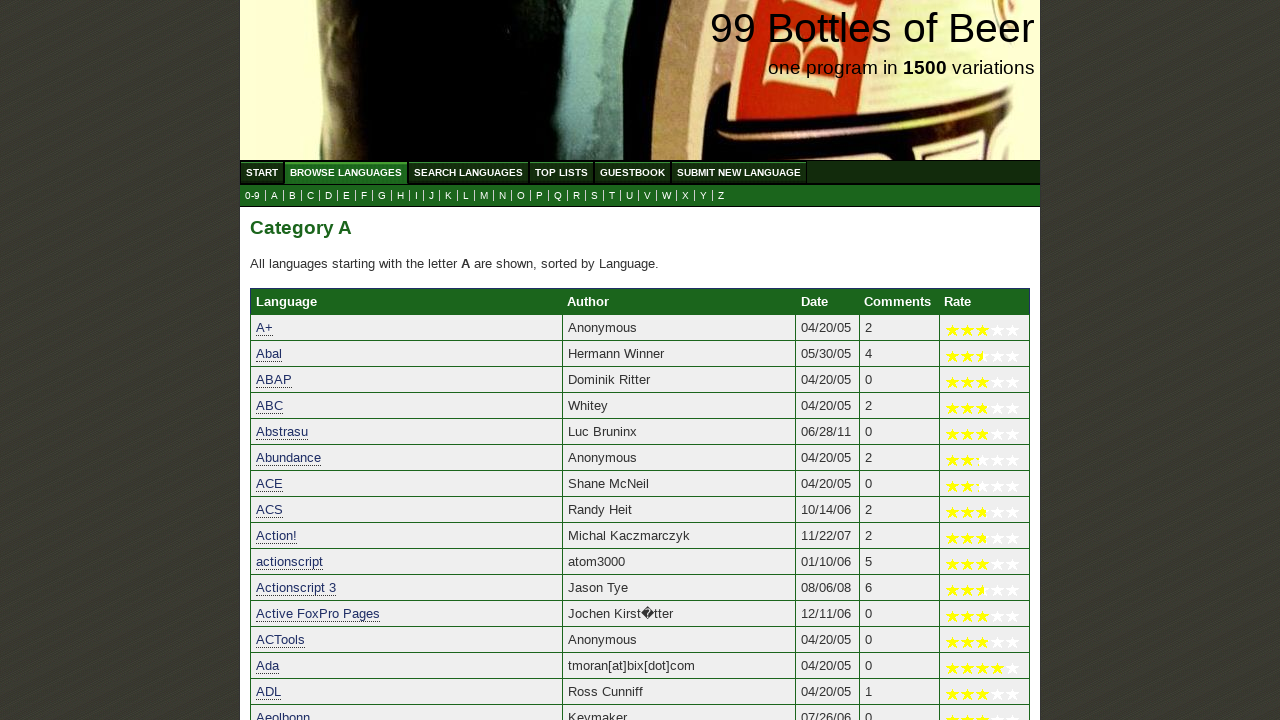

Verified 'Date' column header is visible
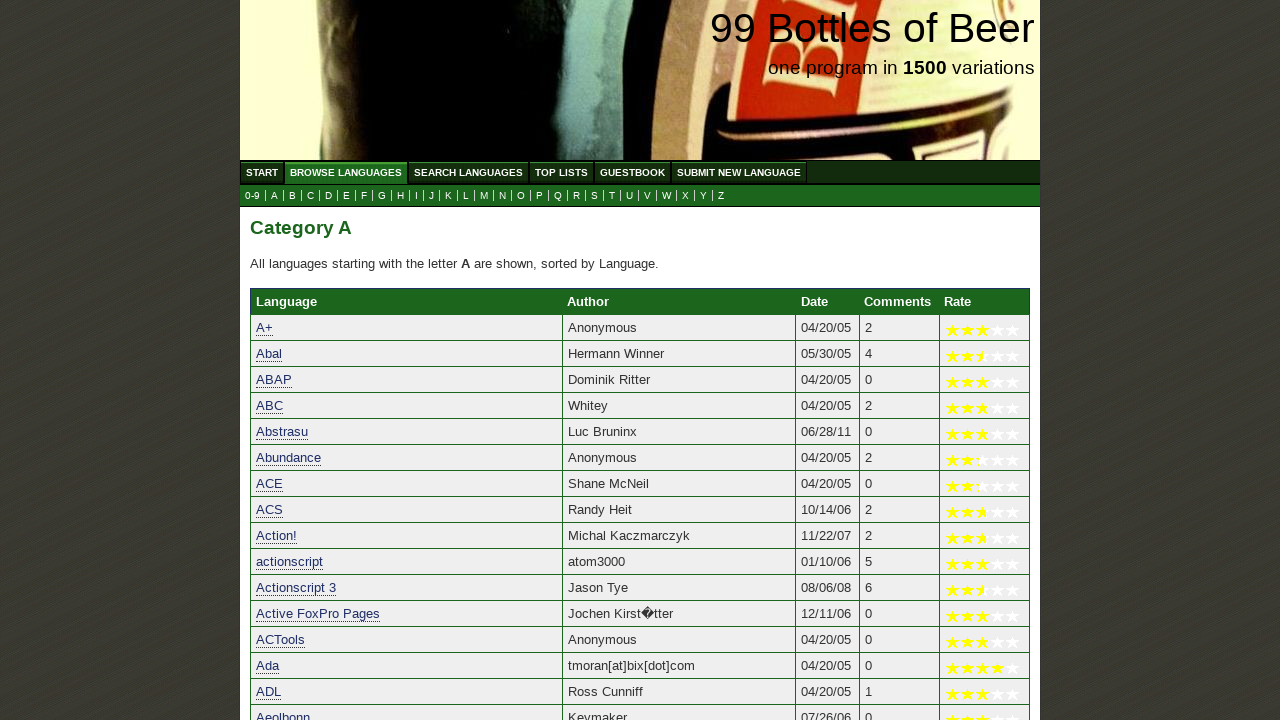

Verified 'Comments' column header is visible
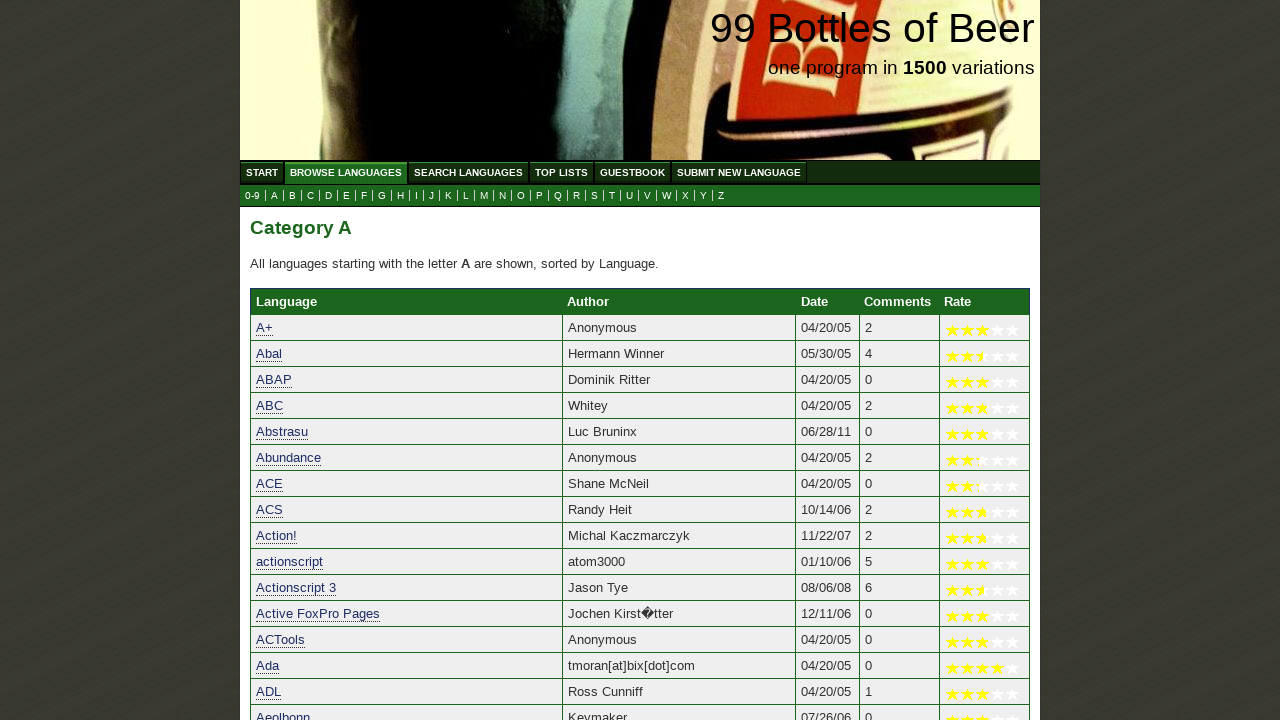

Verified 'Rate' column header is visible
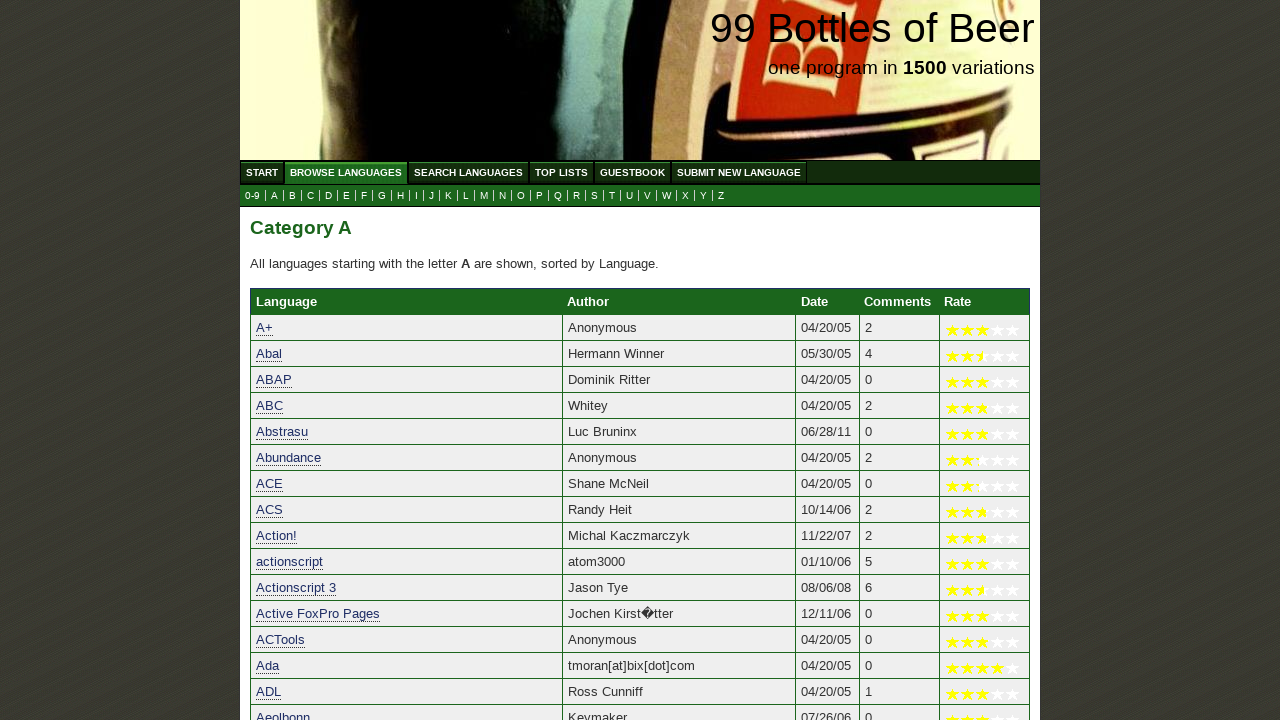

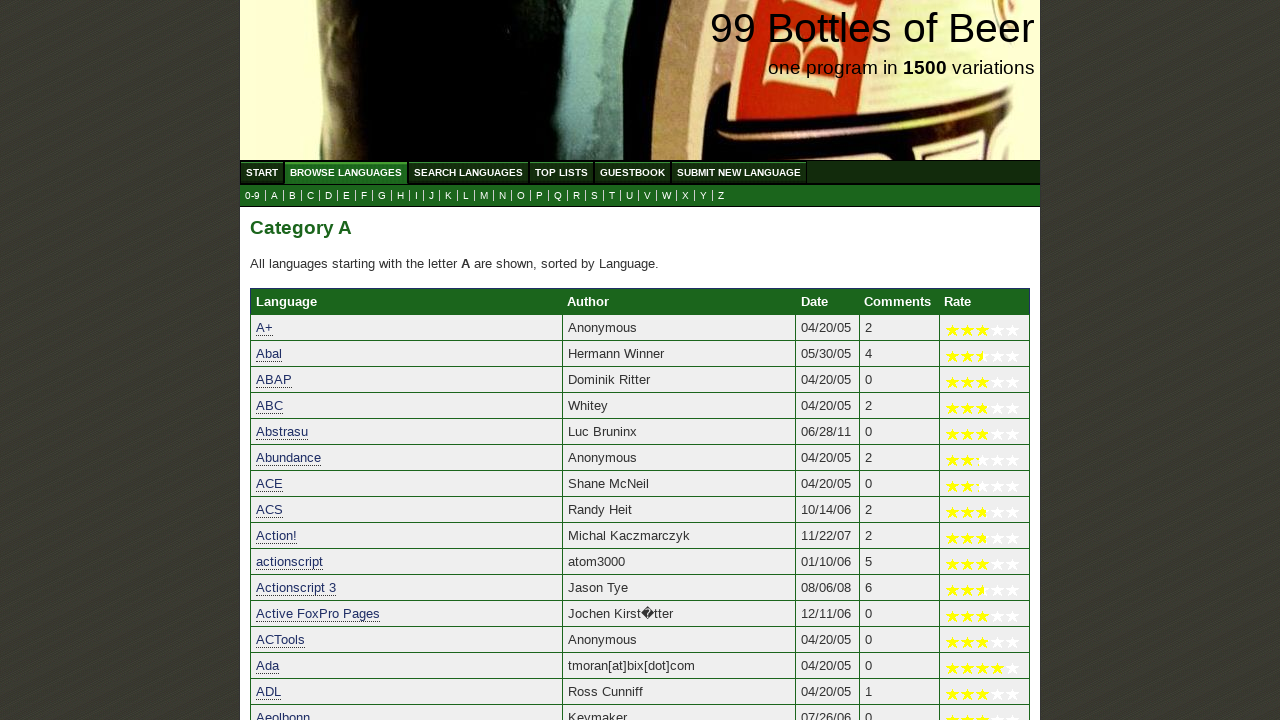